Tests checkbox interaction on an automation practice page by clicking a checkbox and verifying its selection state

Starting URL: https://rahulshettyacademy.com/AutomationPractice/

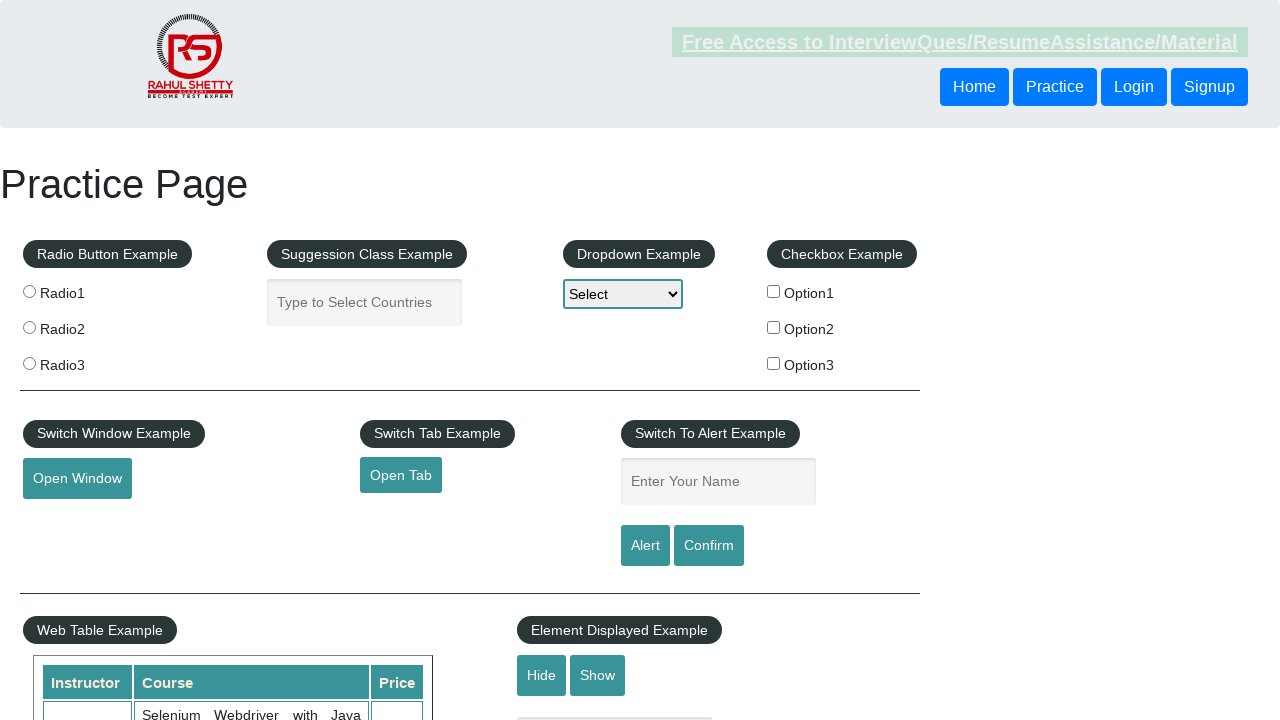

Navigated to automation practice page
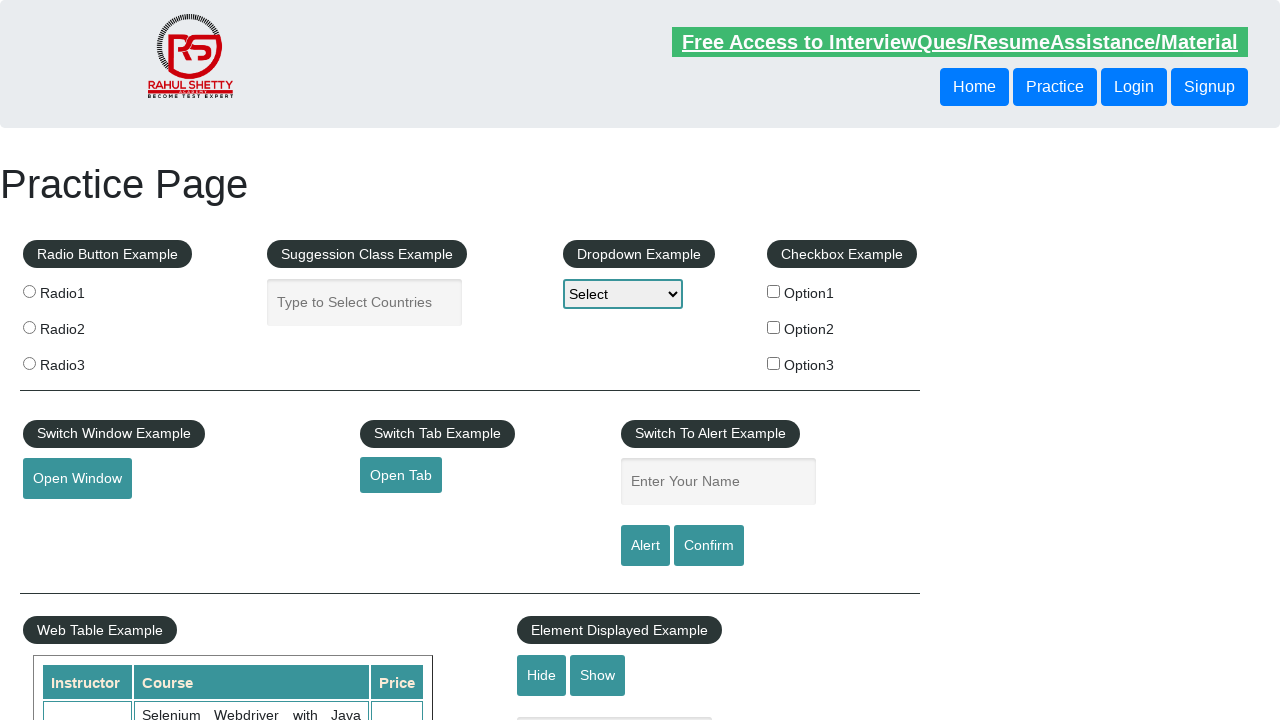

Clicked checkbox option 2 at (774, 327) on #checkBoxOption2
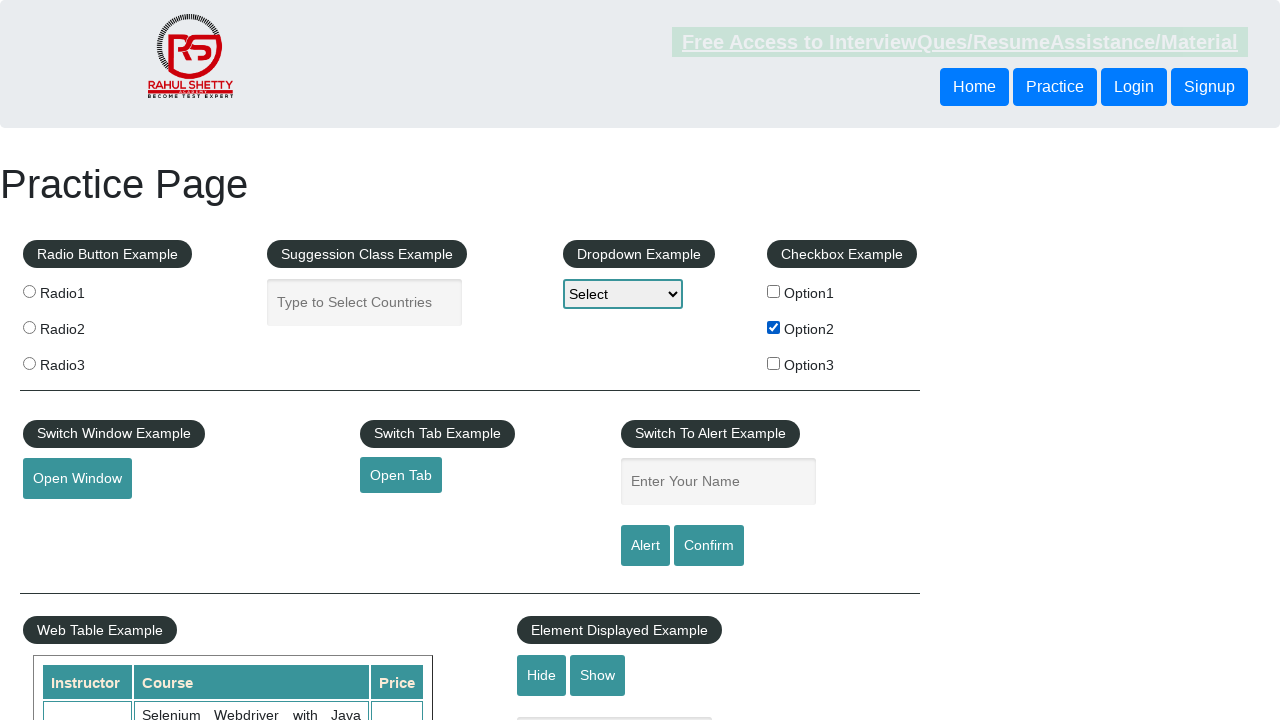

Verified checkbox option 2 is selected
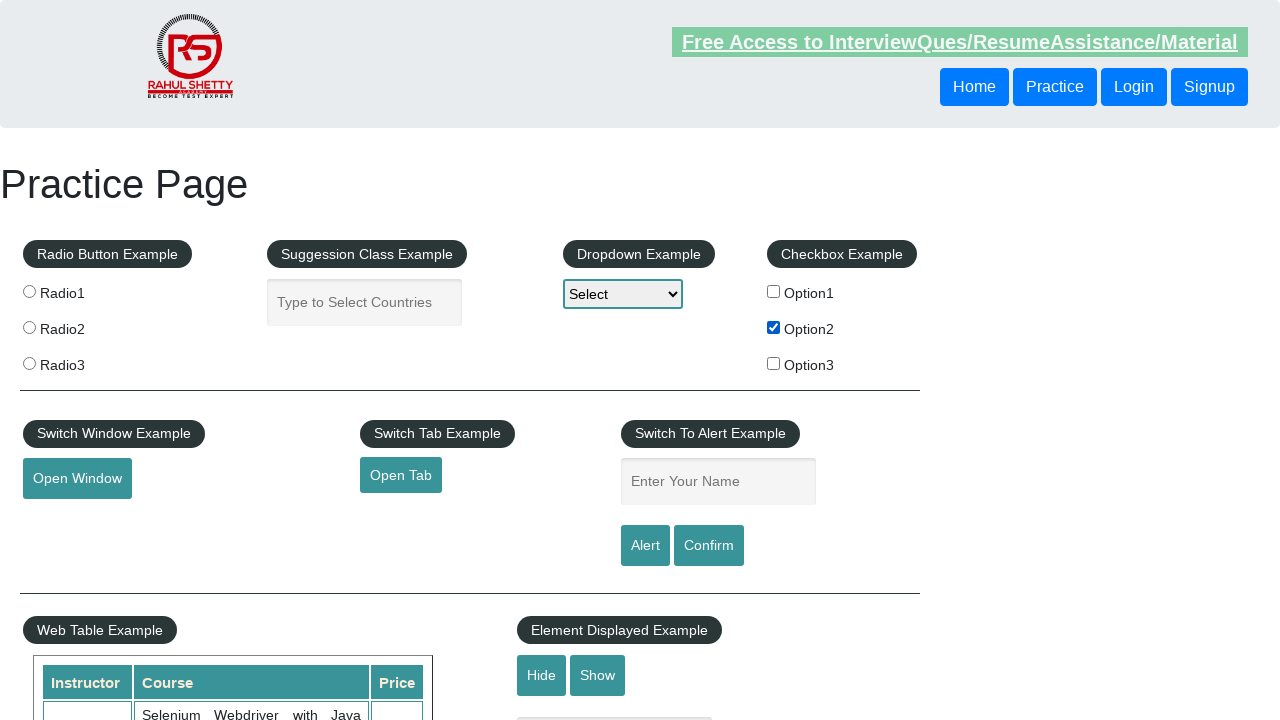

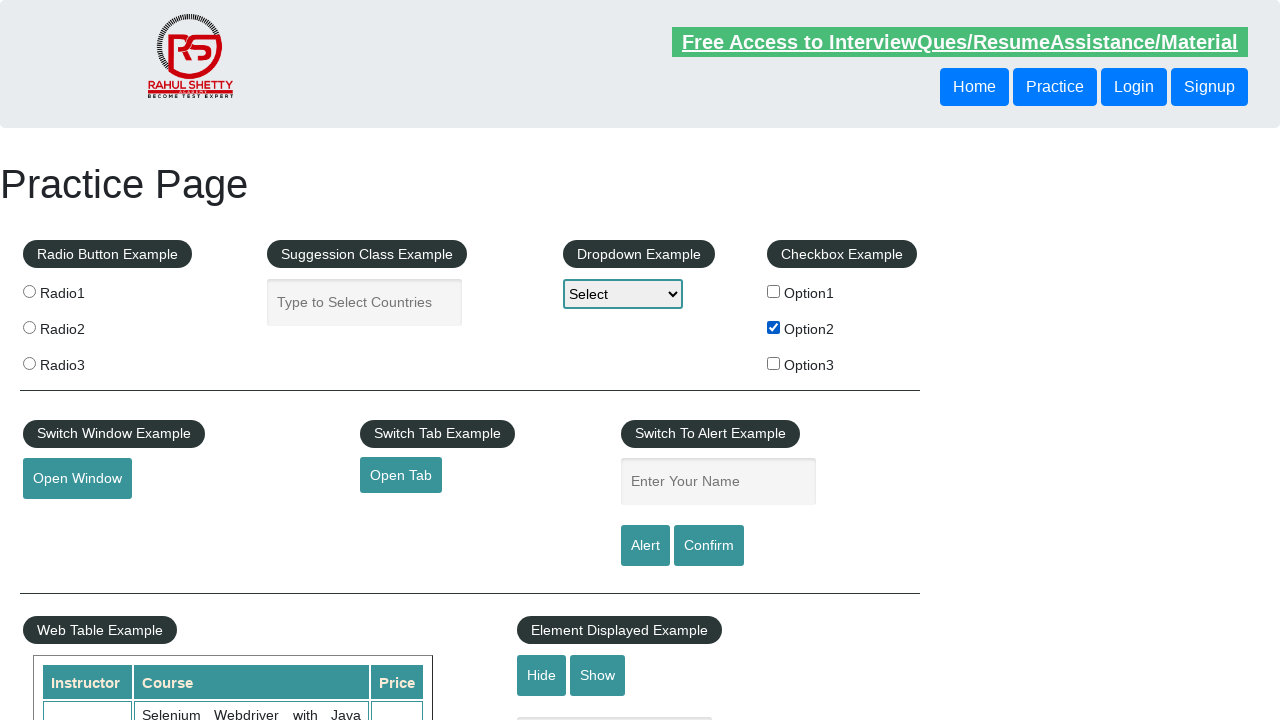